Tests Google Translate functionality by selecting source language (English), destination language (Hindi), entering text to translate, and waiting for the translation result to appear.

Starting URL: https://translate.google.co.in/

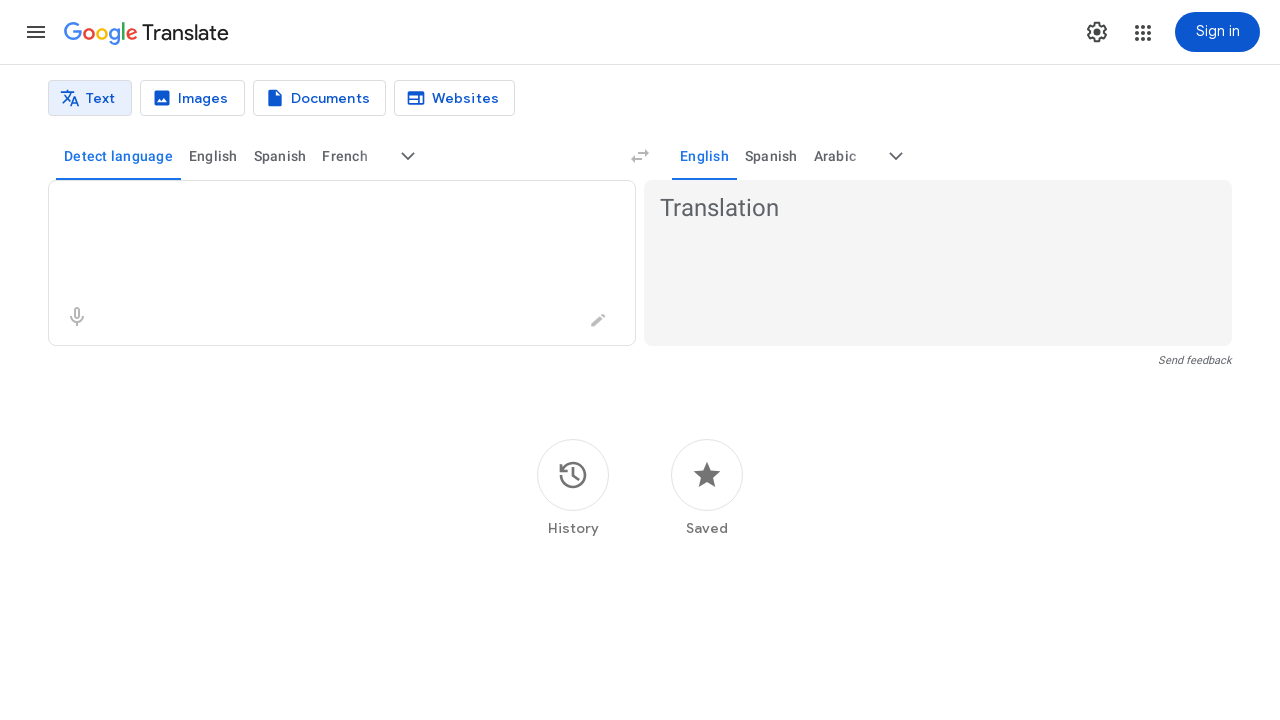

Clicked source language dropdown at (408, 156) on //button[contains(@aria-label, "source") or contains(@class, "source")]//div[3]
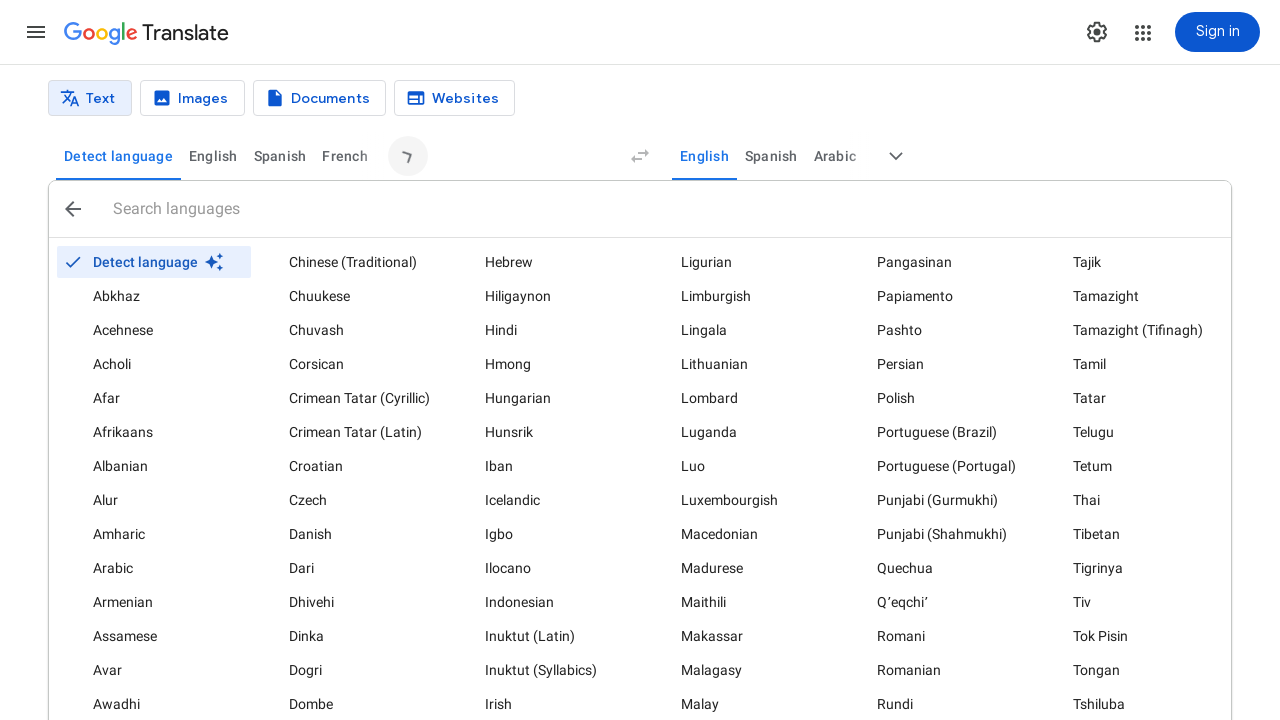

Waited 1 second for dropdown to fully open
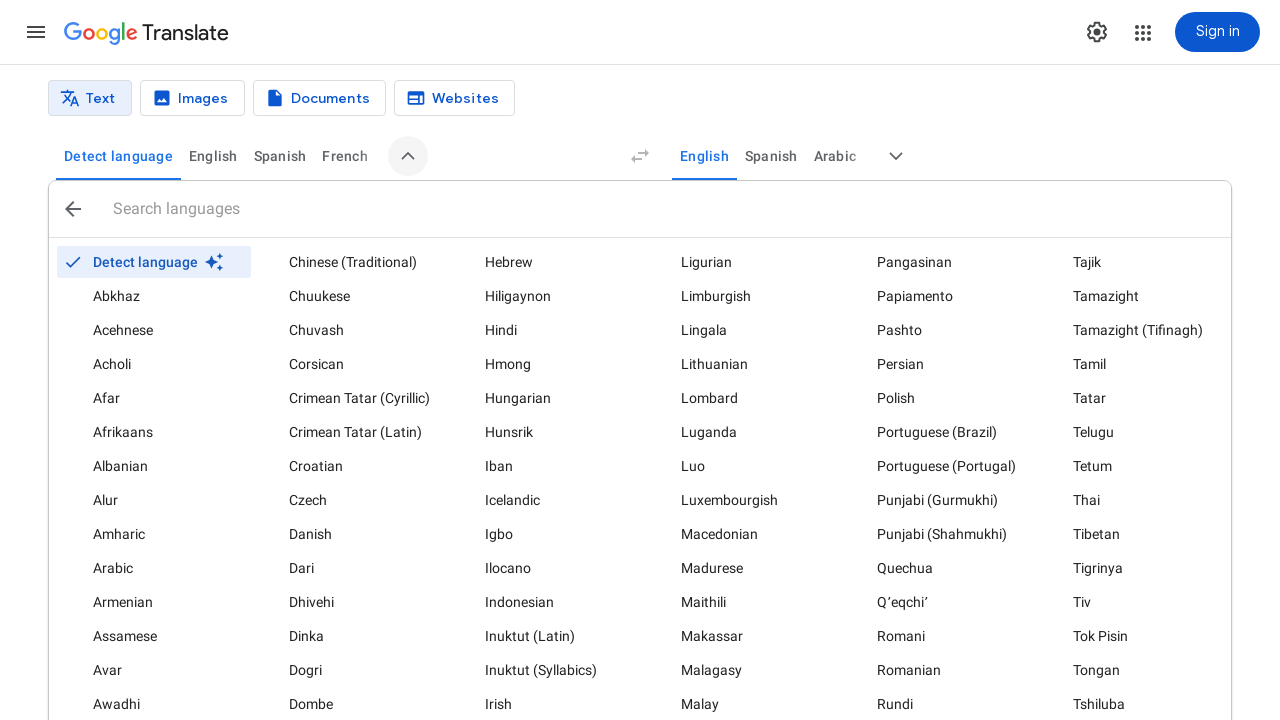

Selected English as source language at (314, 360) on internal:role=listbox >> internal:text="English"s >> nth=0
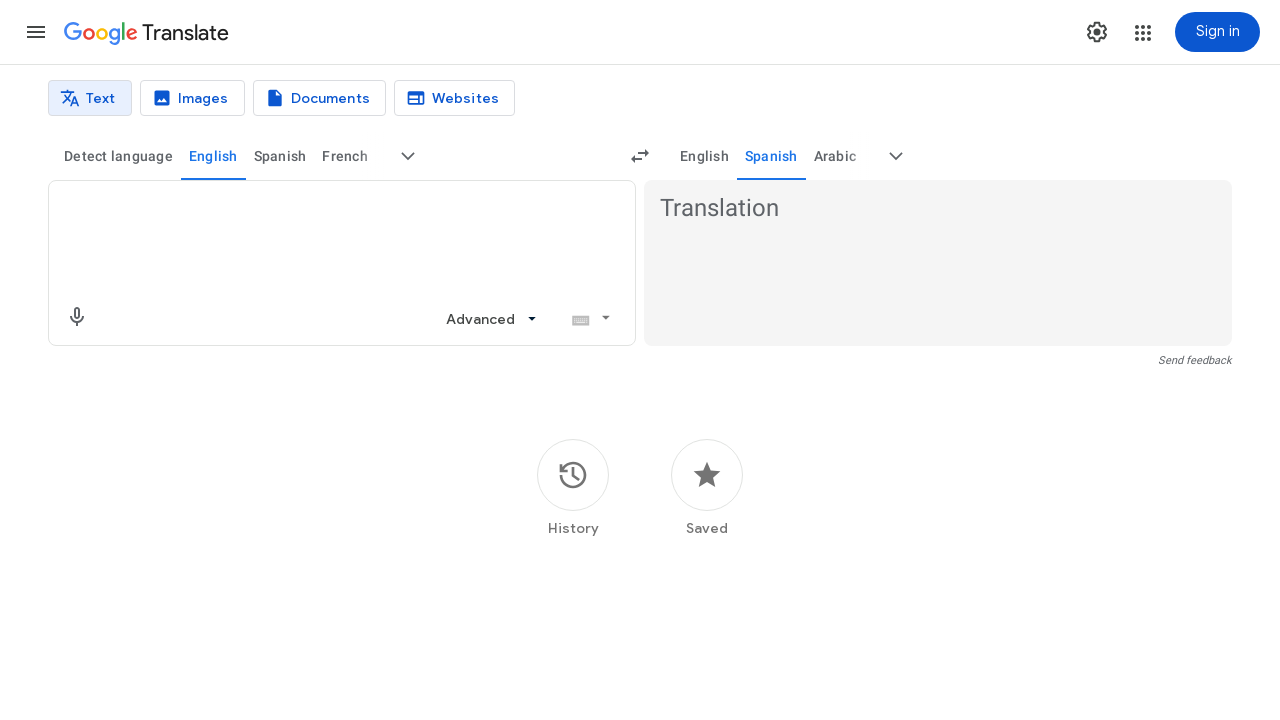

Waited 1 second for language selection to apply
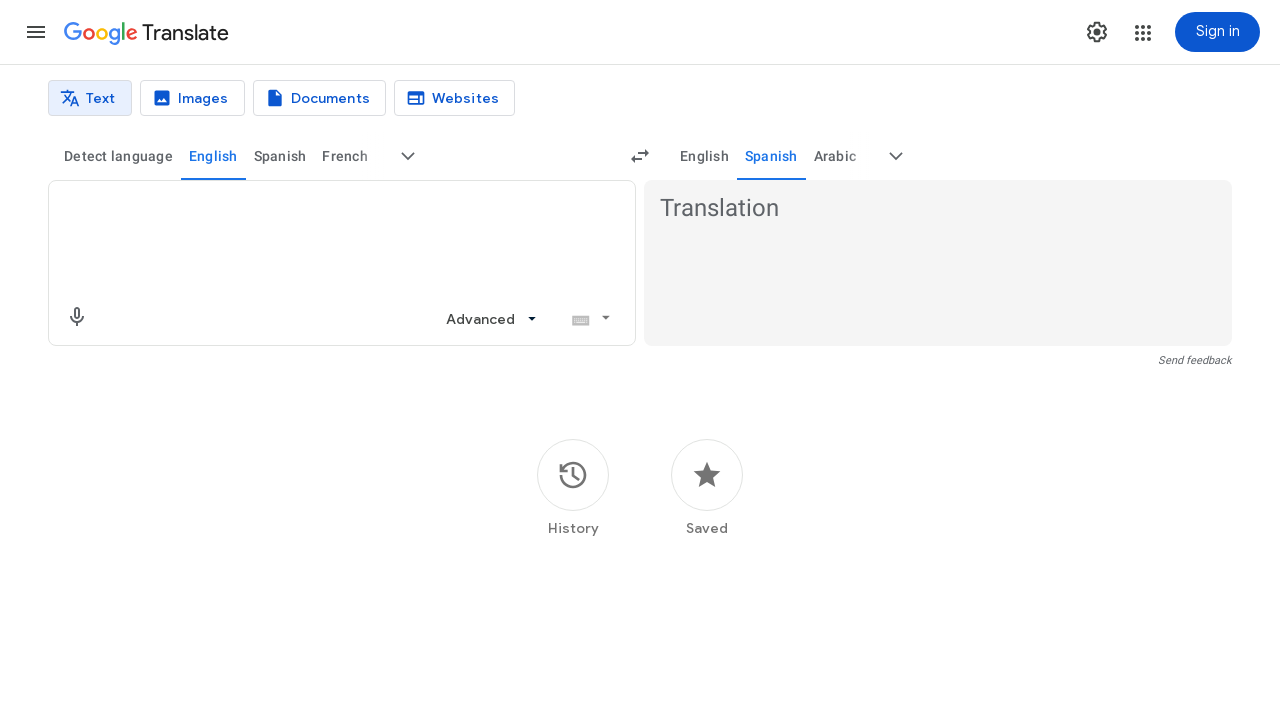

Clicked destination language dropdown at (896, 156) on //button[contains(@aria-label, "target") or contains(@class, "target")]//div[3]
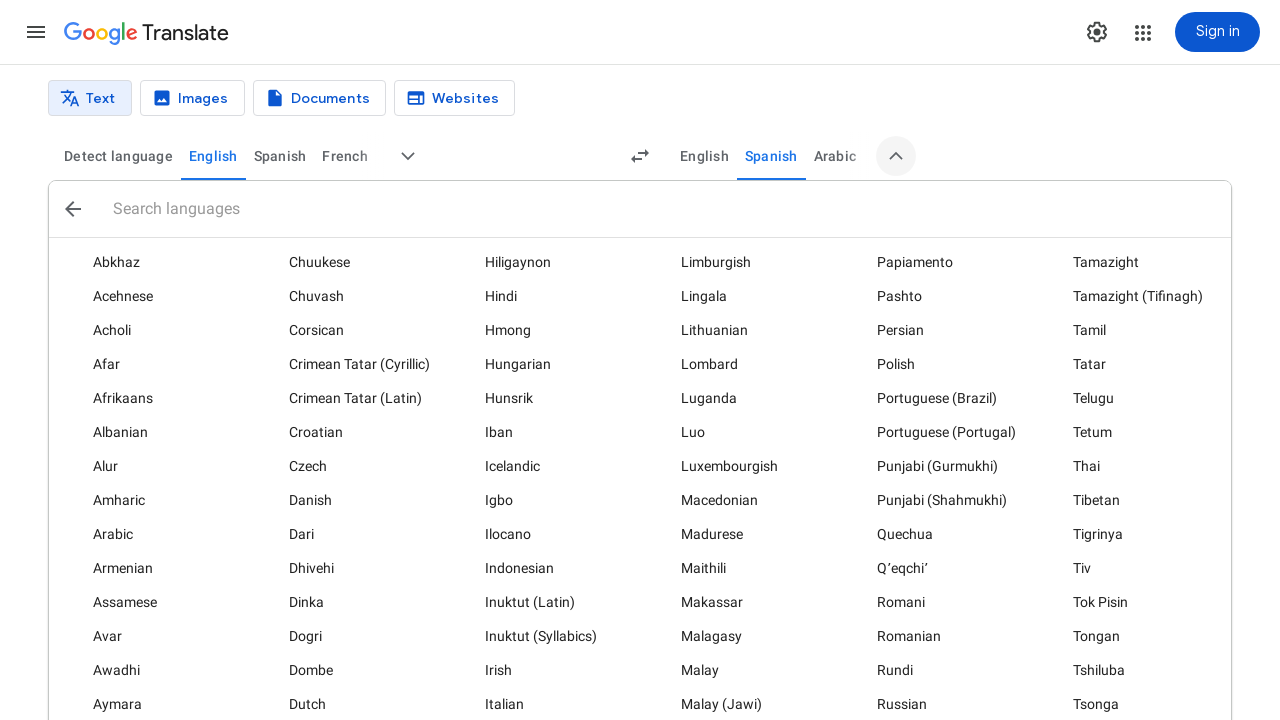

Waited 1 second for dropdown to fully open
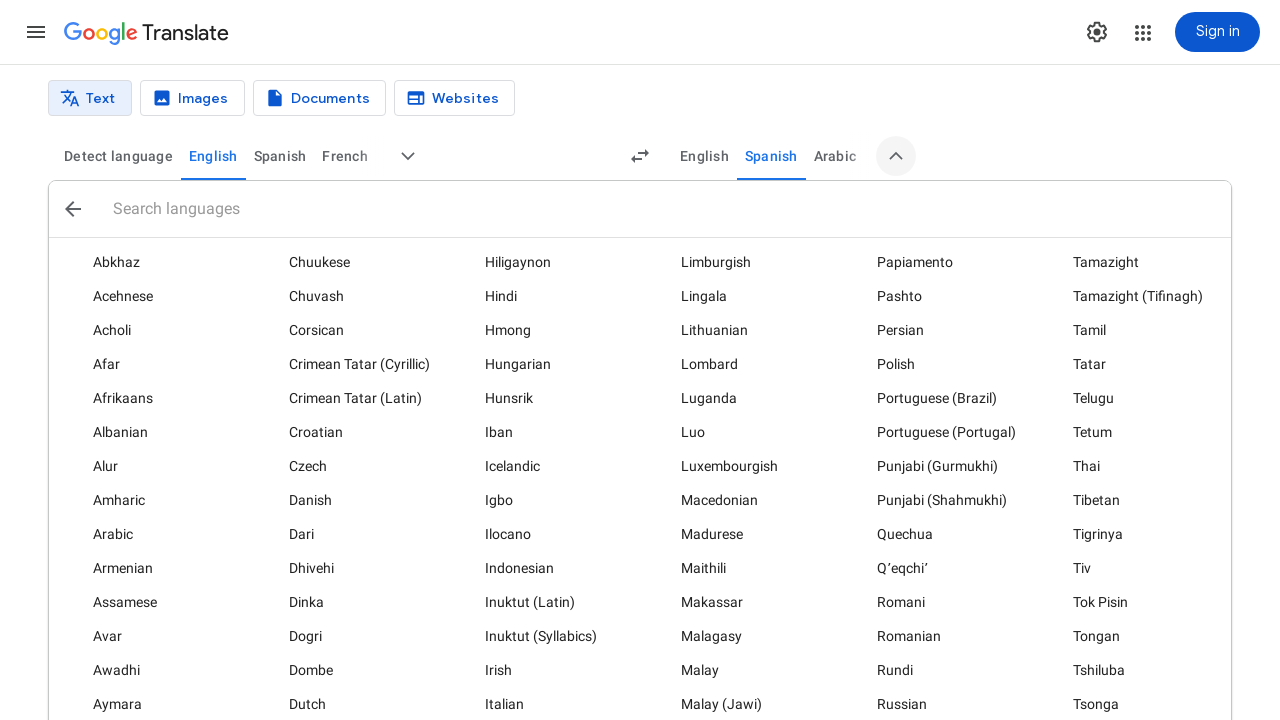

Selected Hindi as destination language at (503, 296) on internal:role=listbox >> internal:text="Hindi"s >> nth=0
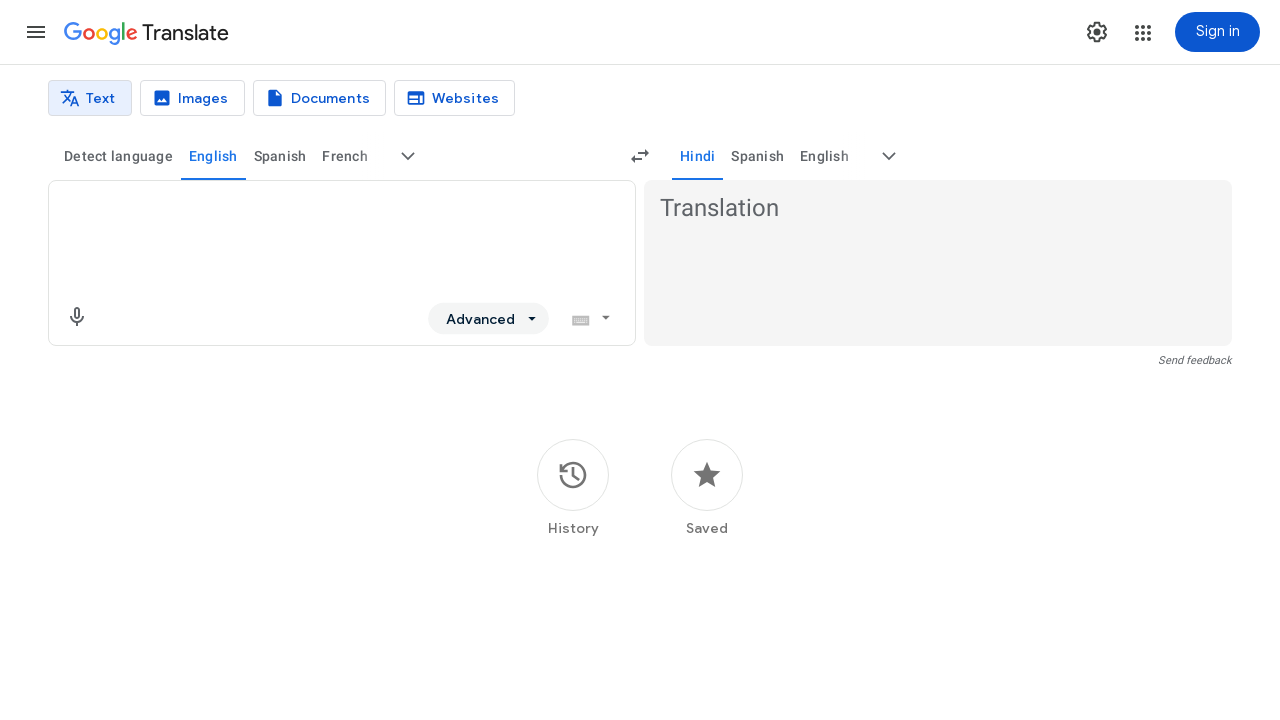

Waited 1 second for language selection to apply
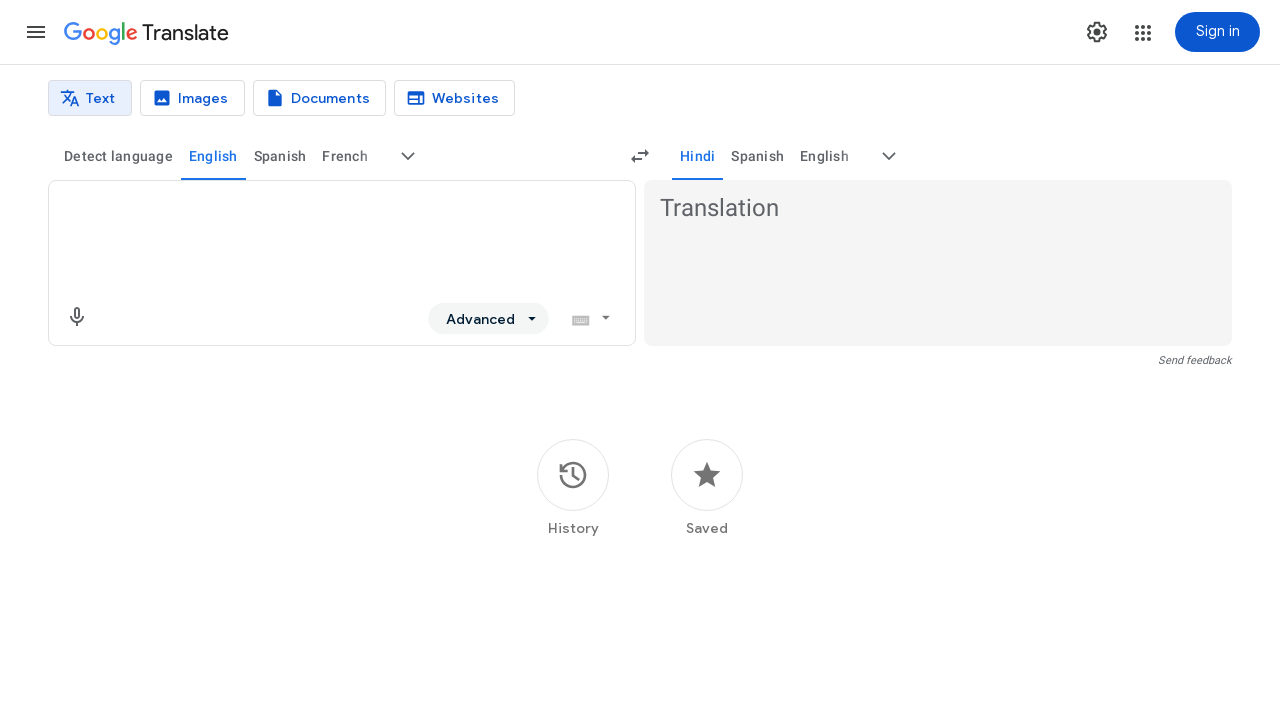

Entered text 'Hello, how are you today?' in source language field on textarea[aria-label*="Source"]
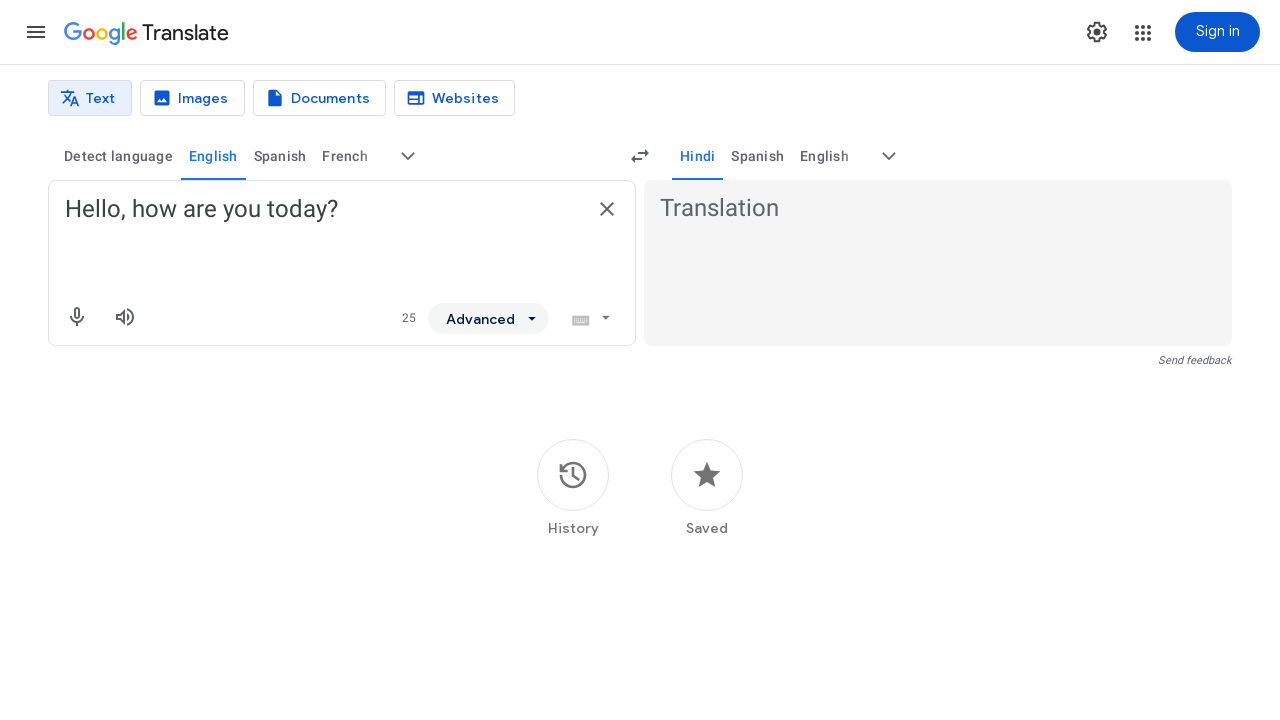

Waited 1 second for text input to process
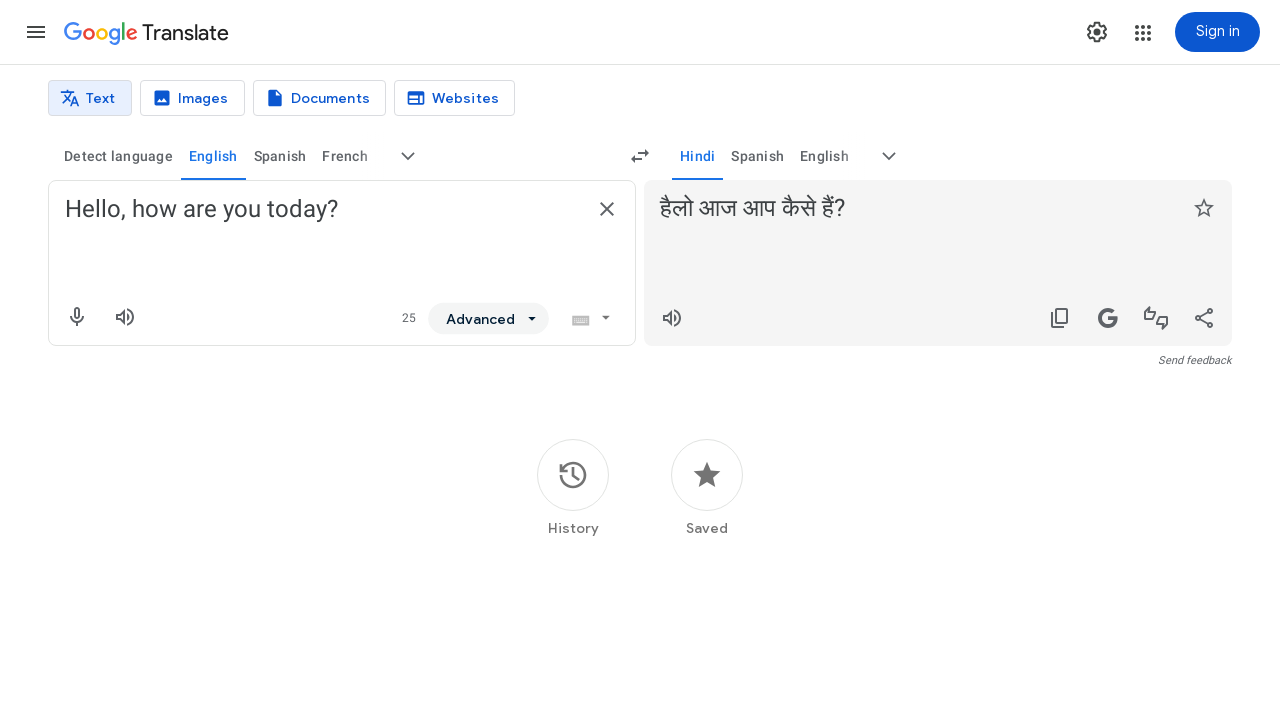

Hindi translation result appeared on page
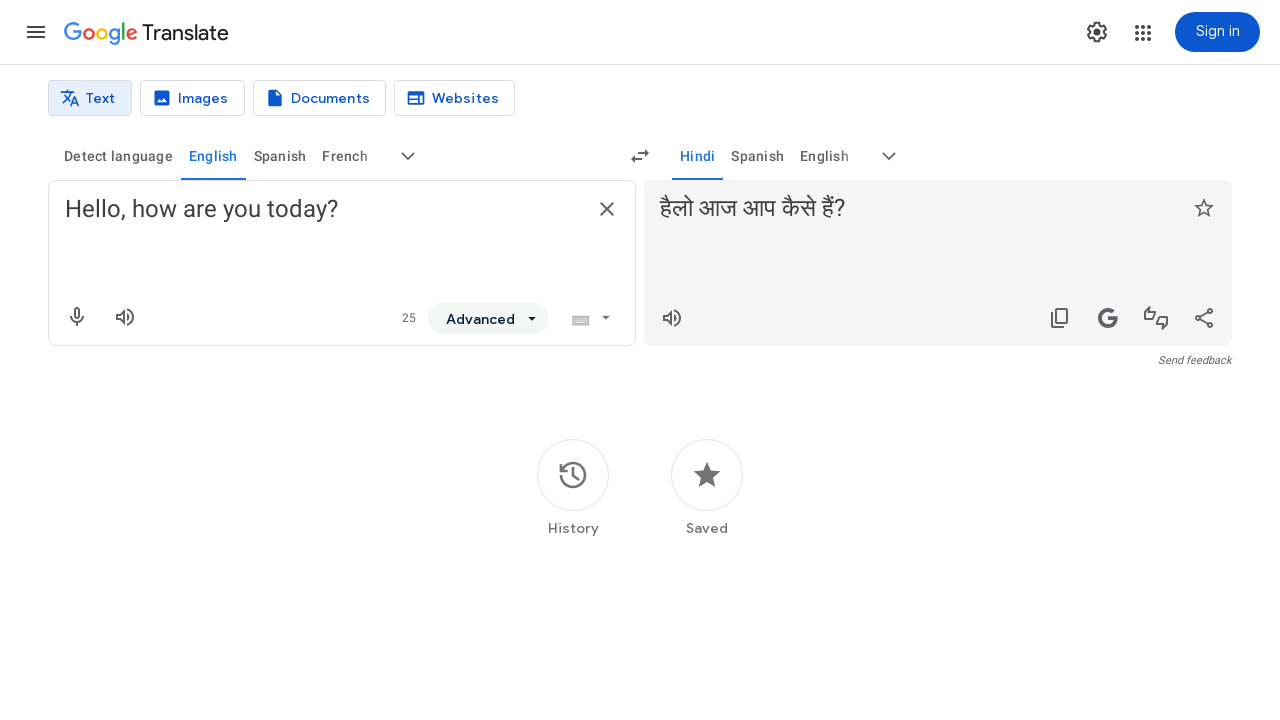

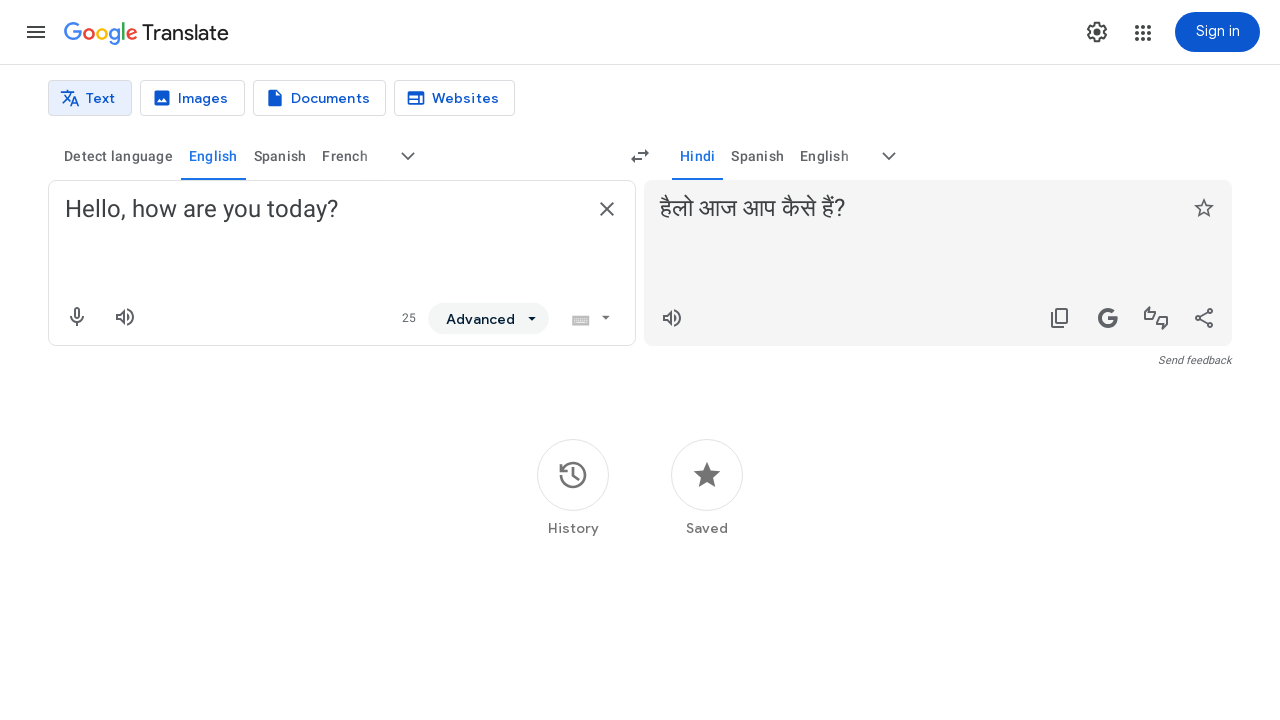